Navigates to a Selenium training page about popups and hovers over a button element to trigger a popup interaction

Starting URL: https://v1.training-support.net/selenium/popups

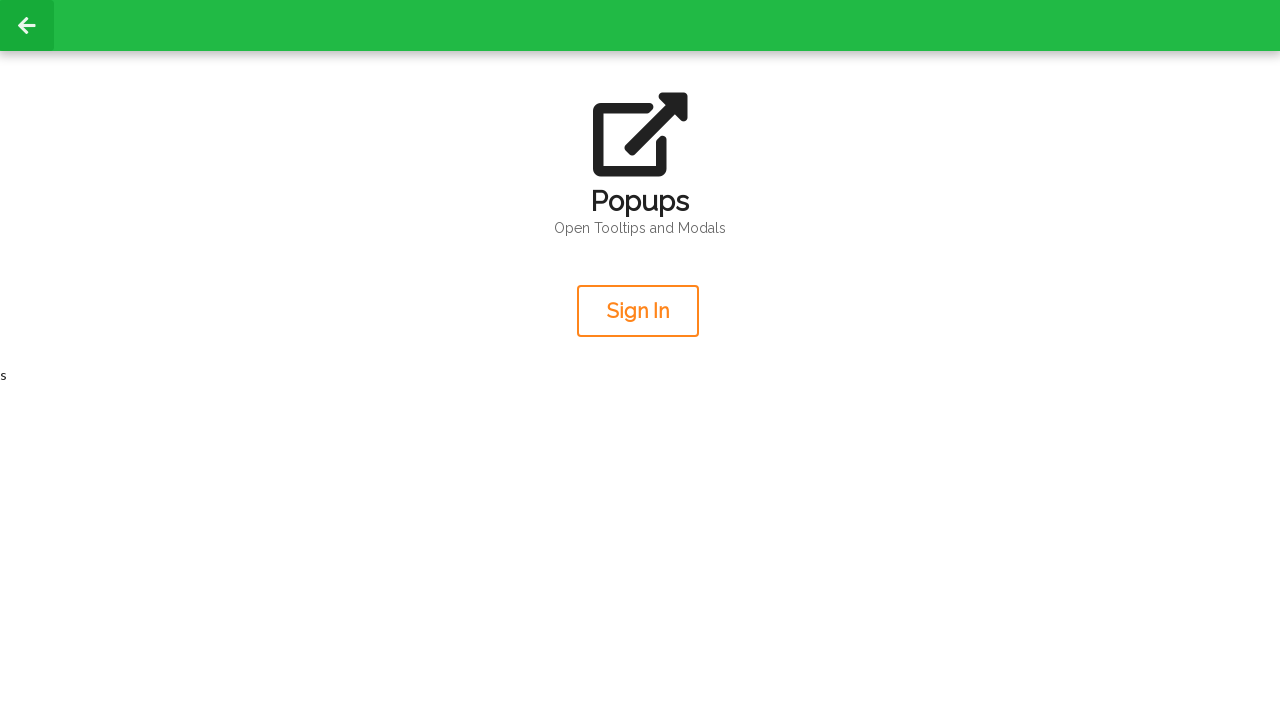

Navigated to Selenium training page about popups
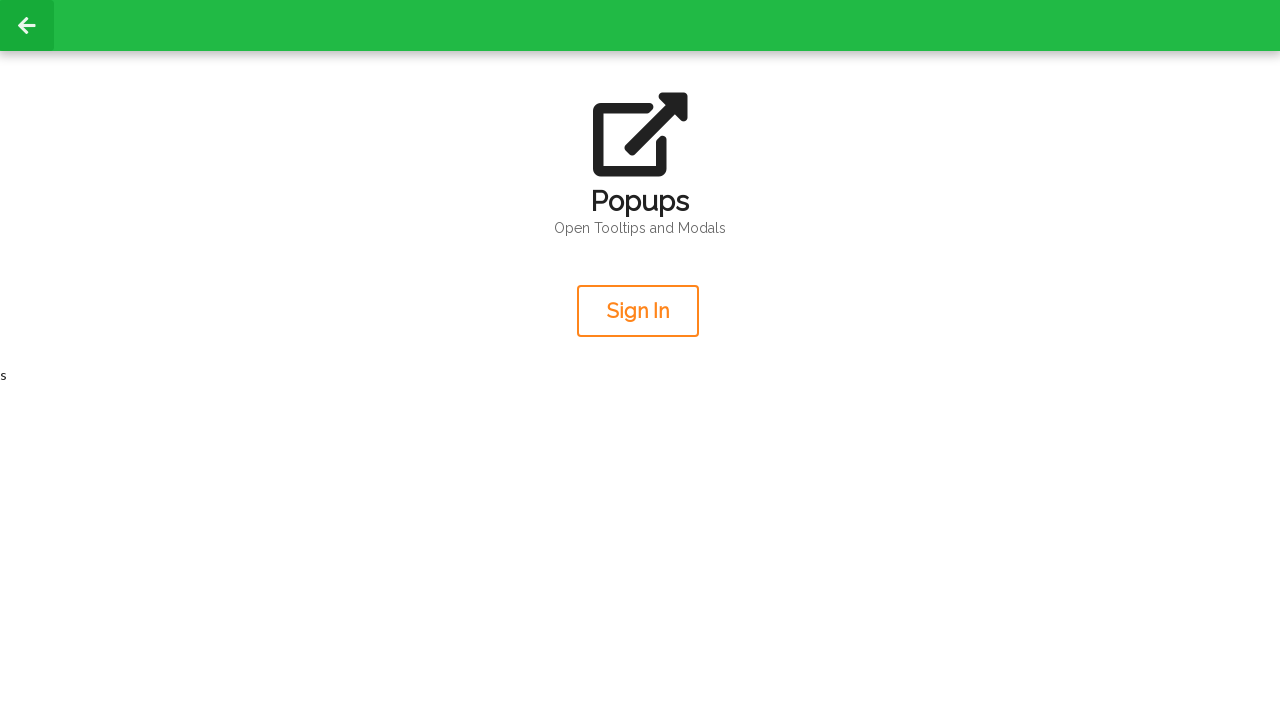

Located the orange button element
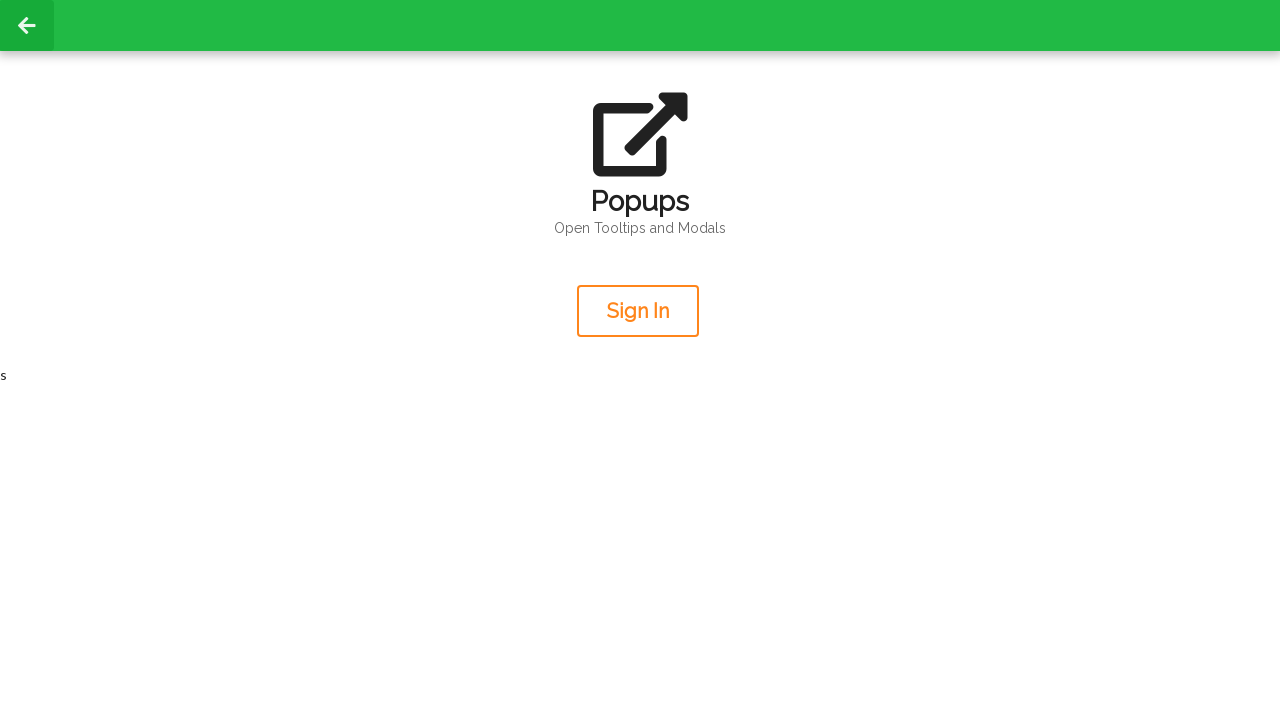

Orange button is now visible
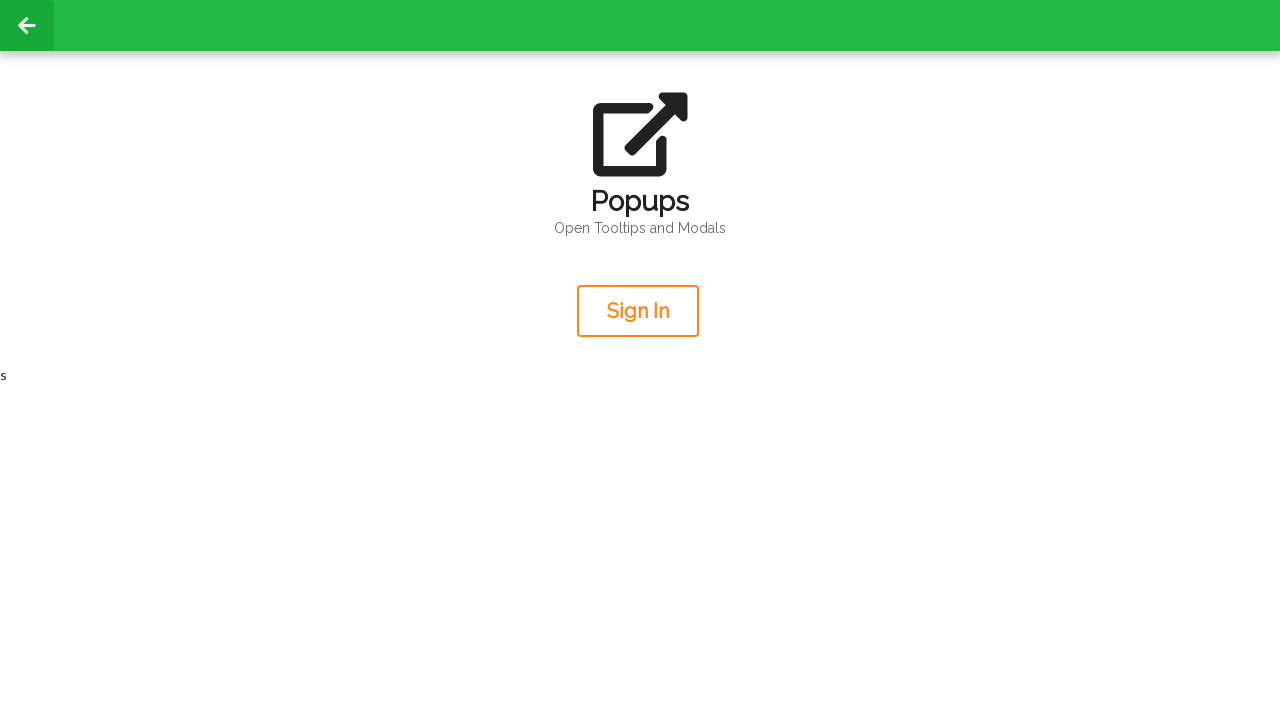

Hovered over orange button to trigger popup interaction at (638, 311) on .ui.huge.inverted.orange.button
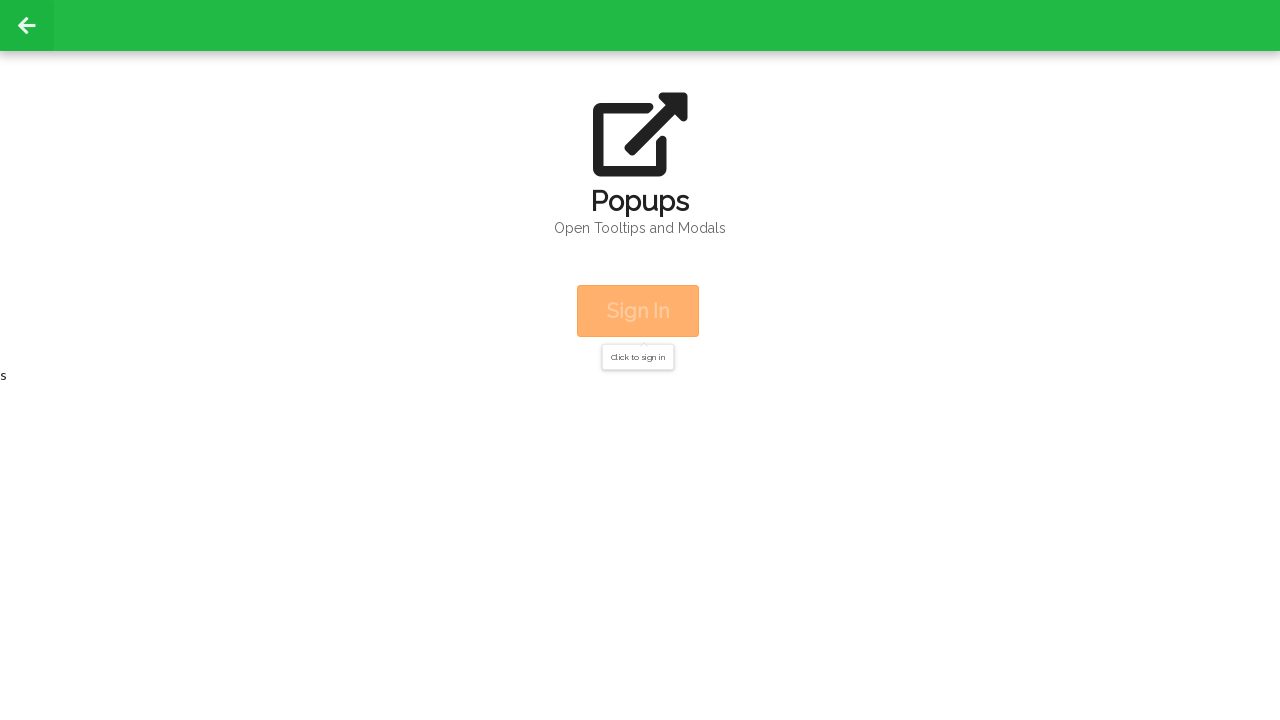

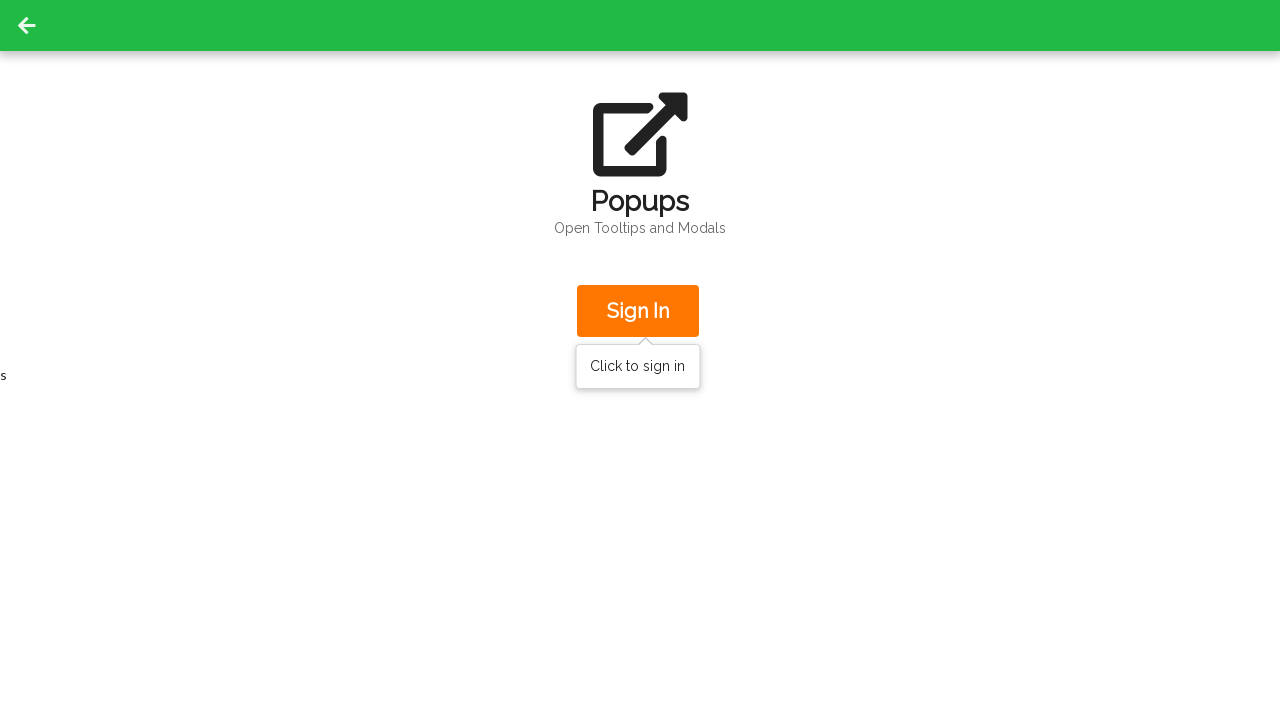